Tests the shipping calculator form by entering country, city, and zip code information to calculate shipping rates. The test fills in the country selector and subsequent form fields.

Starting URL: https://www.fishisfast.com/en/shipping_calculator

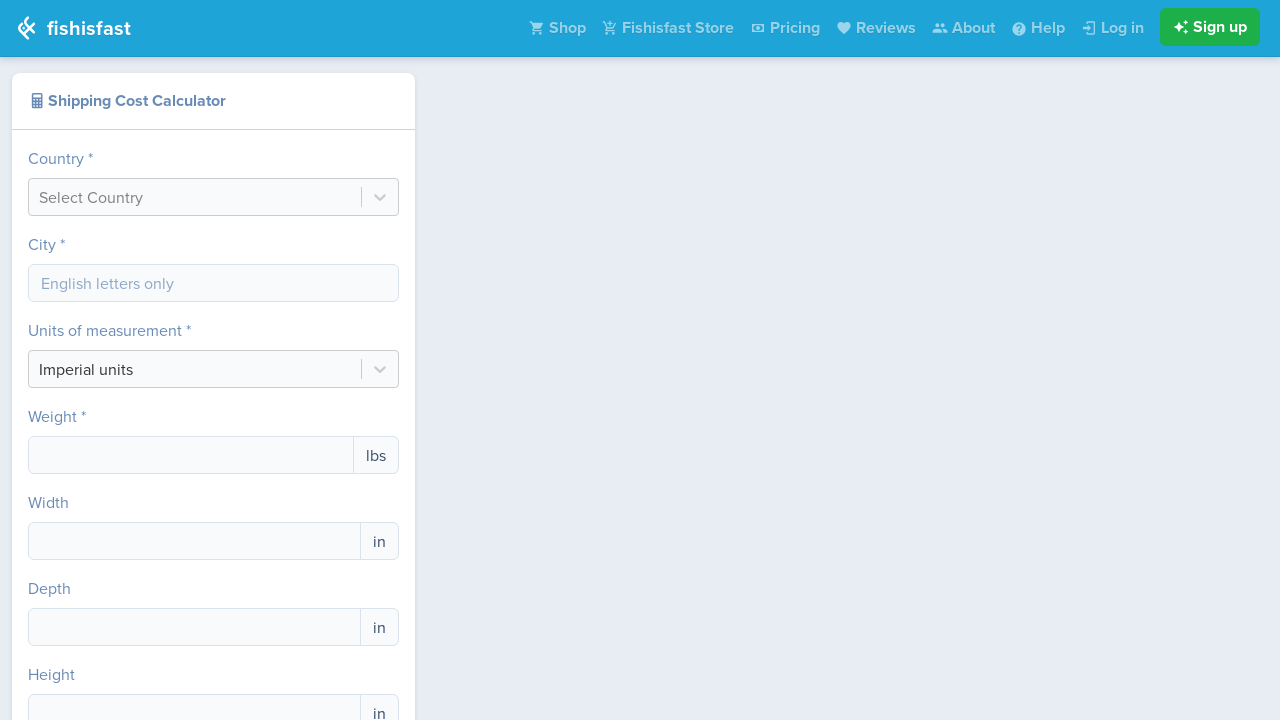

Waited for page to reach network idle state
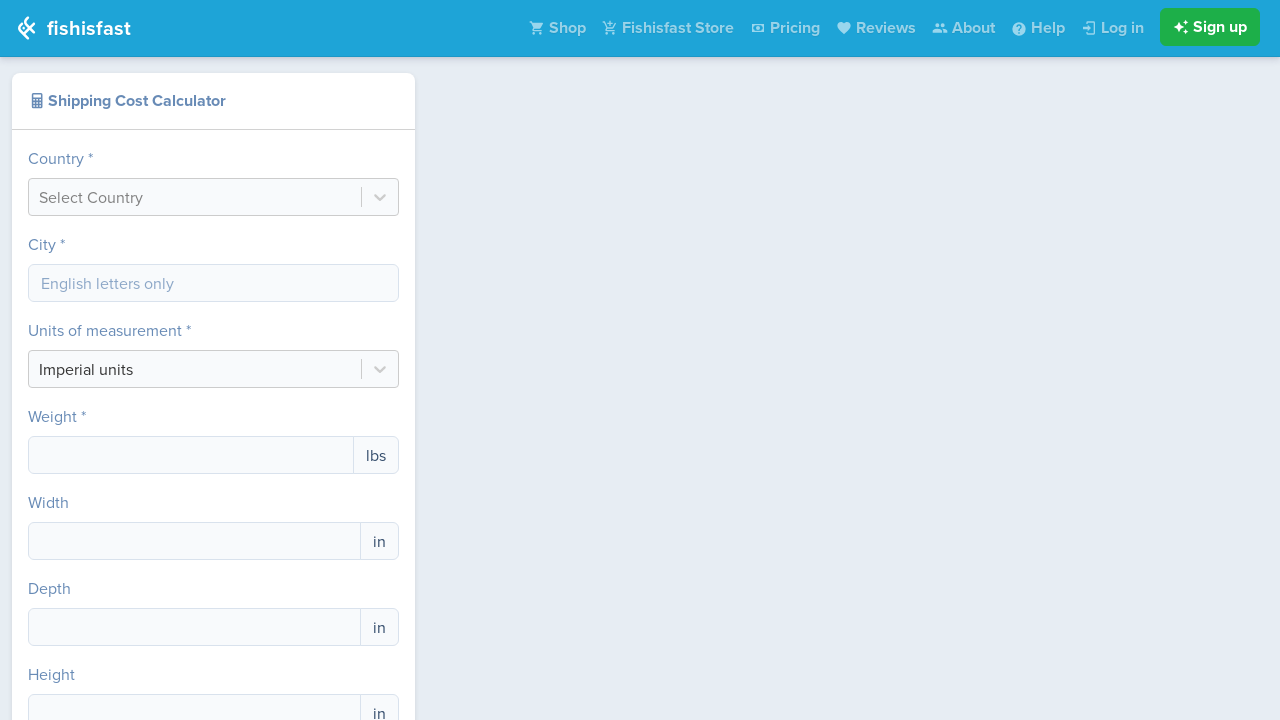

Country selector field loaded
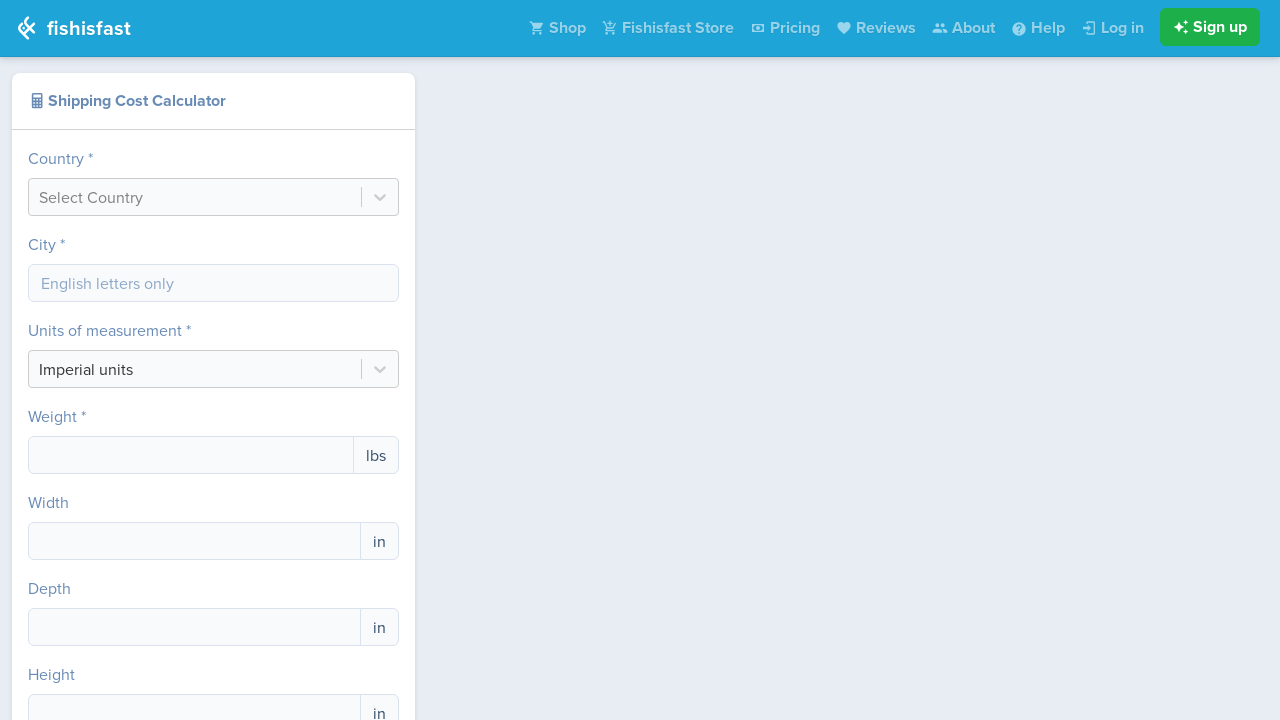

Clicked country selector field at (41, 197) on #react-select-country-input
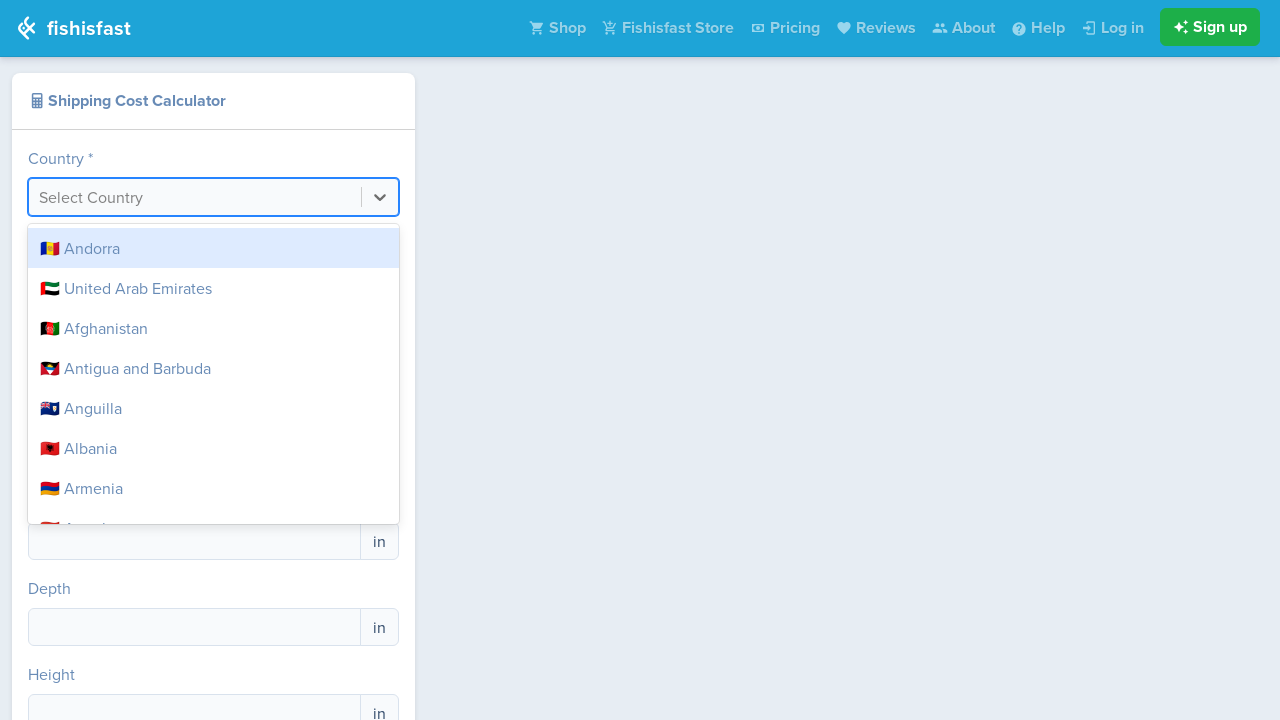

Cleared country input field on #react-select-country-input
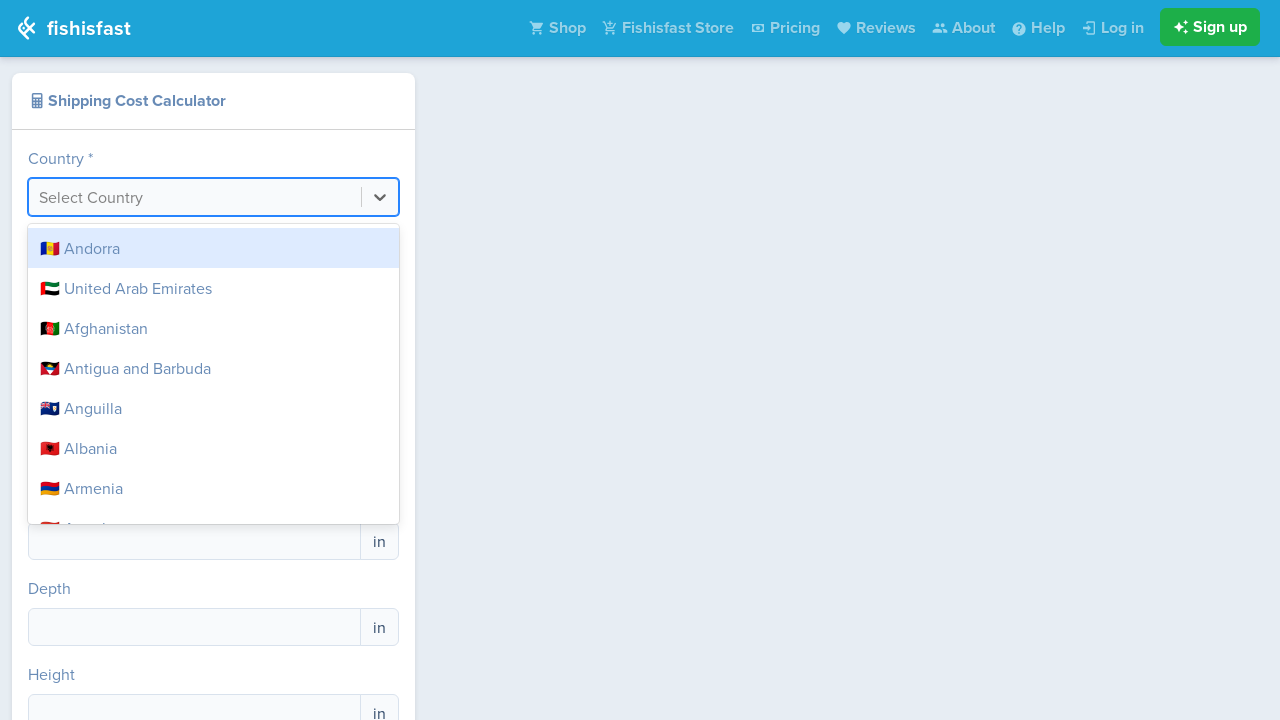

Typed 'Germany' into country field on #react-select-country-input
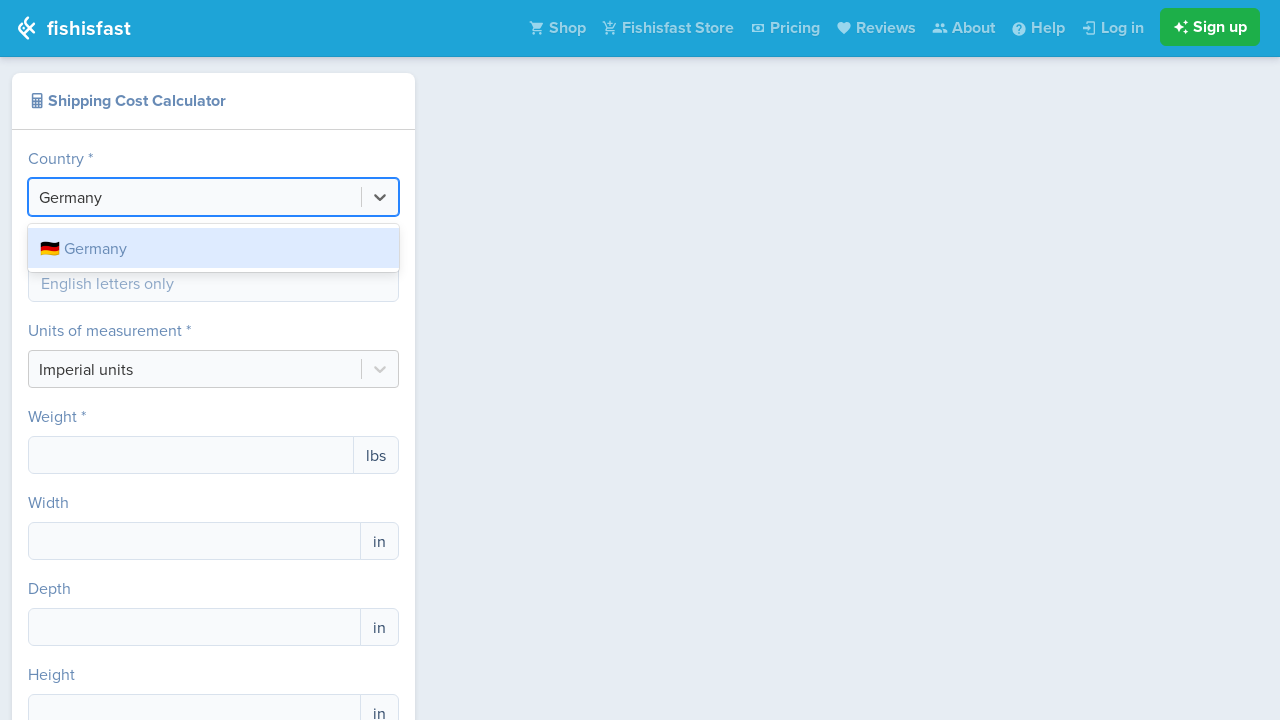

Waited 1 second for country options to populate
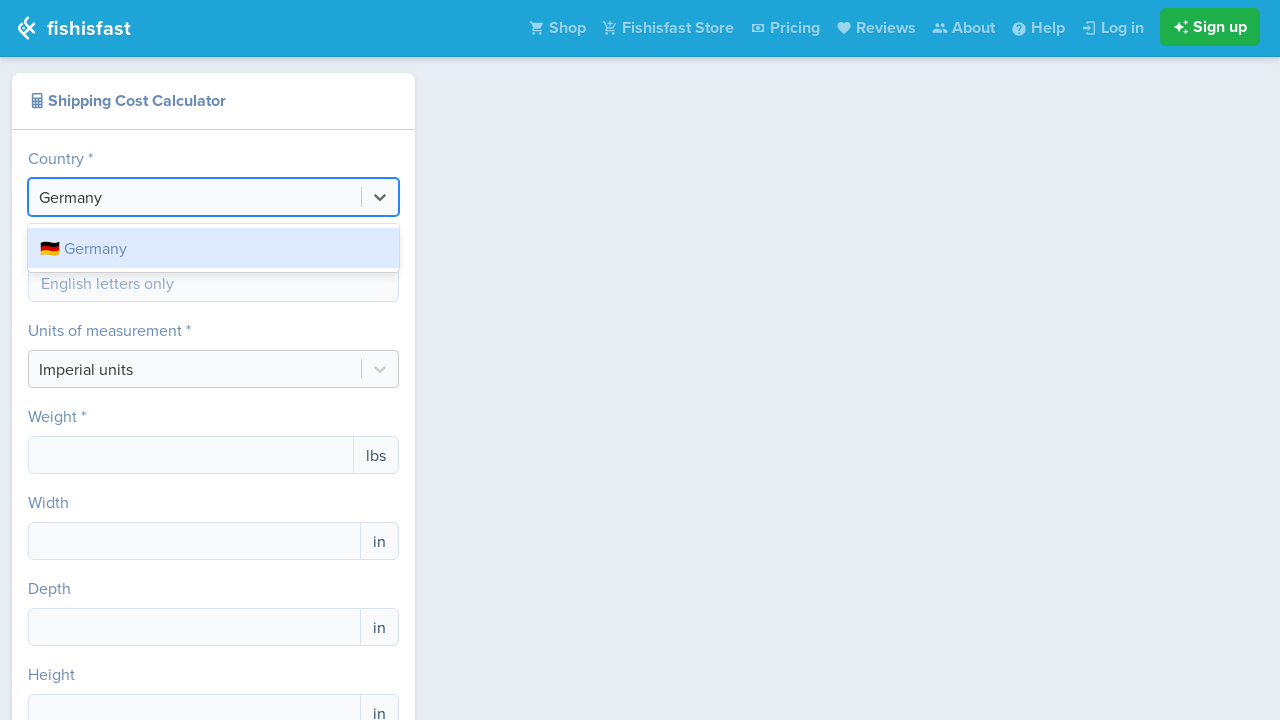

Pressed Enter to select 'Germany' on #react-select-country-input
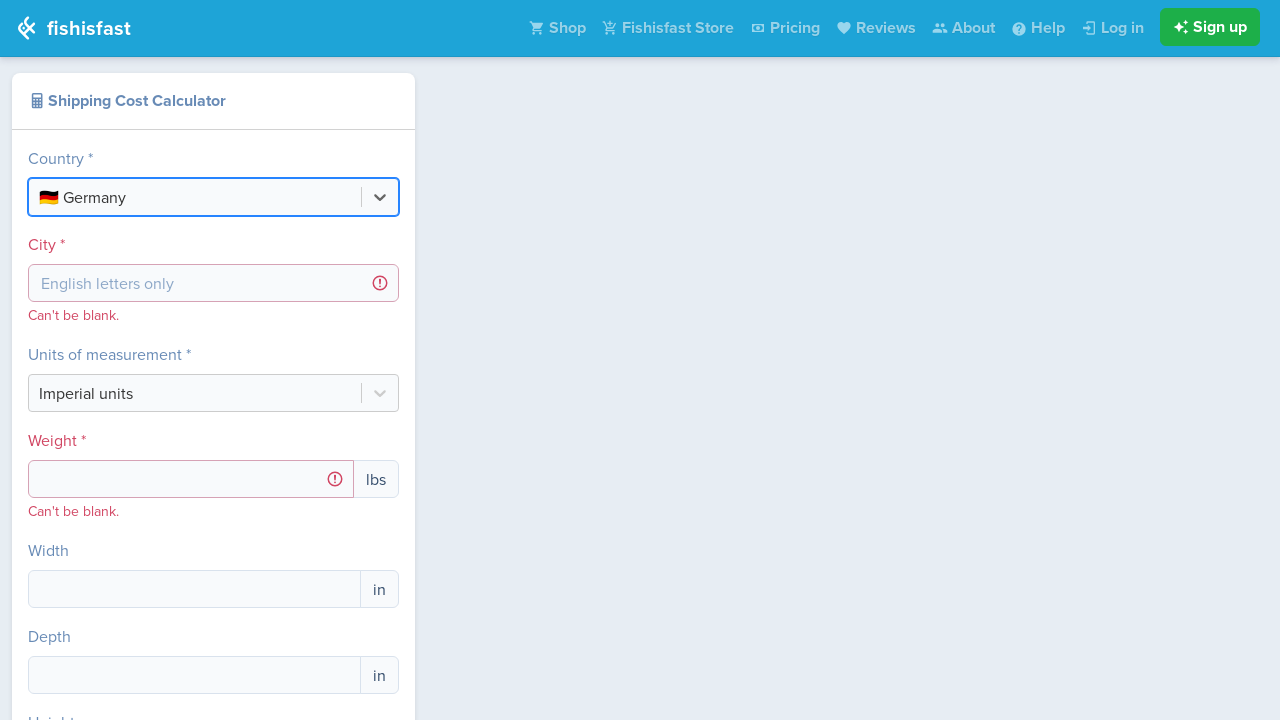

Waited 1 second after country selection
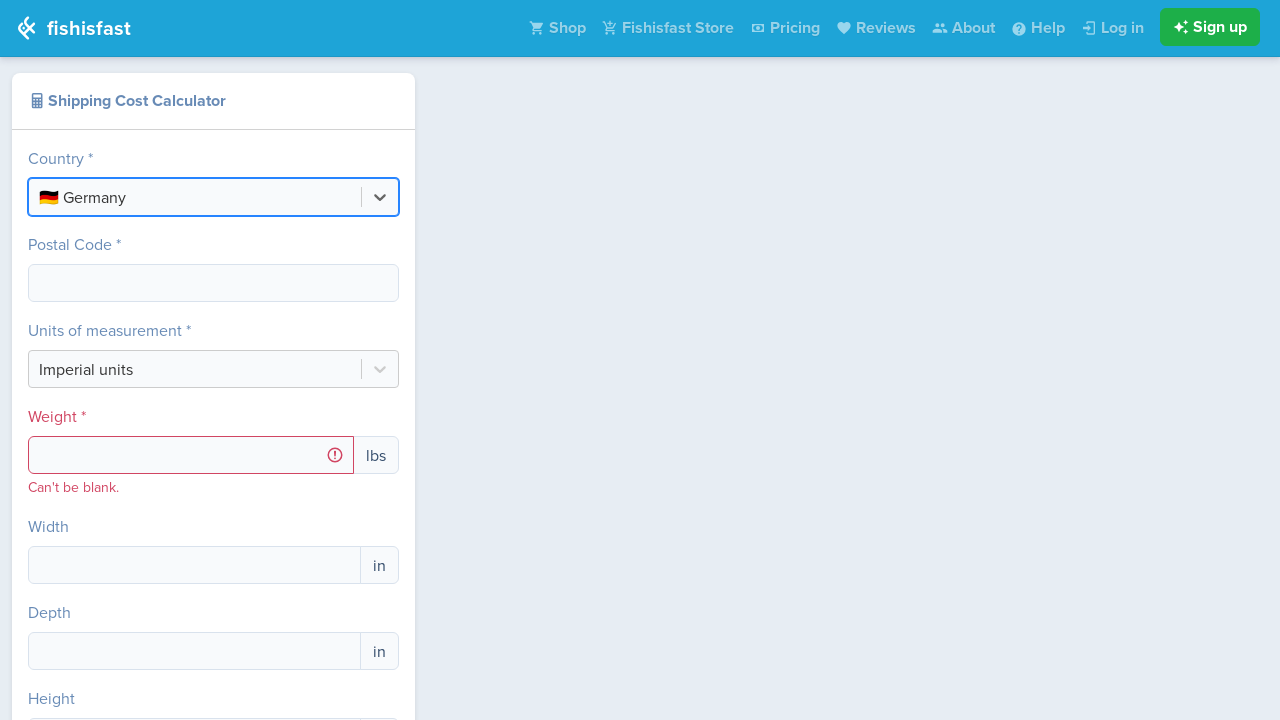

Pressed Tab to move to next form field on #react-select-country-input
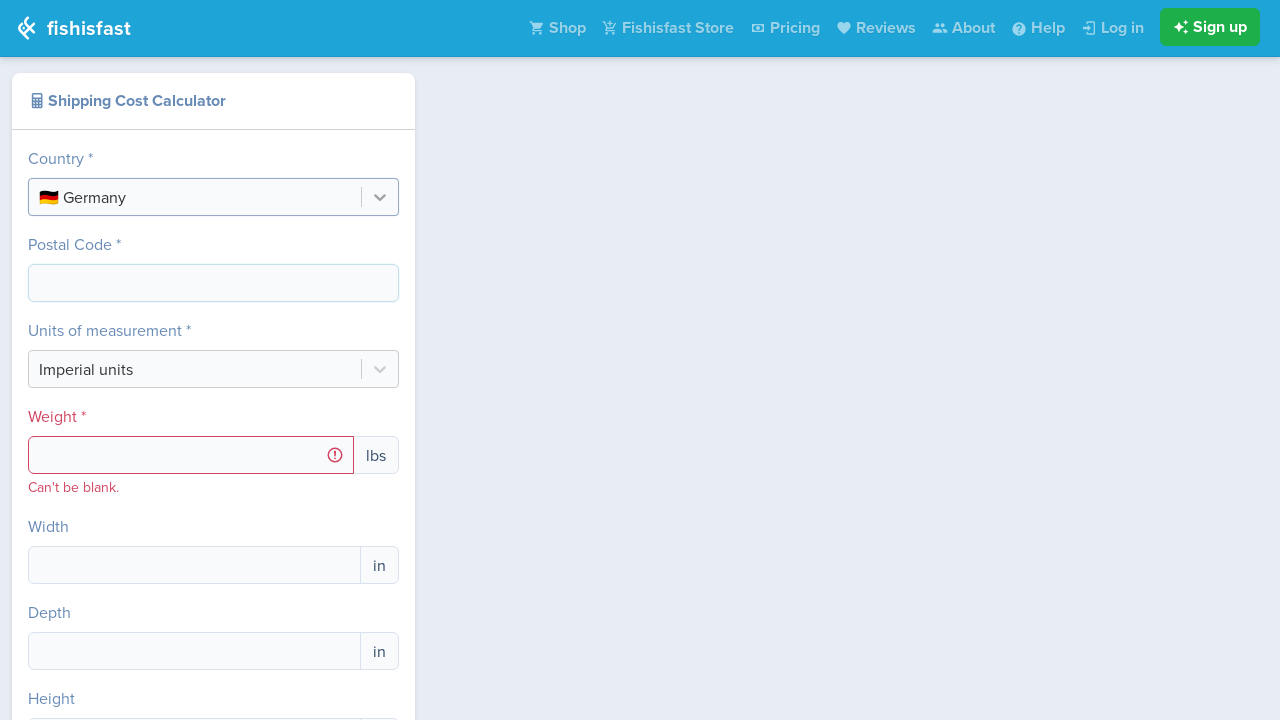

Waited 1 second for next field to be ready
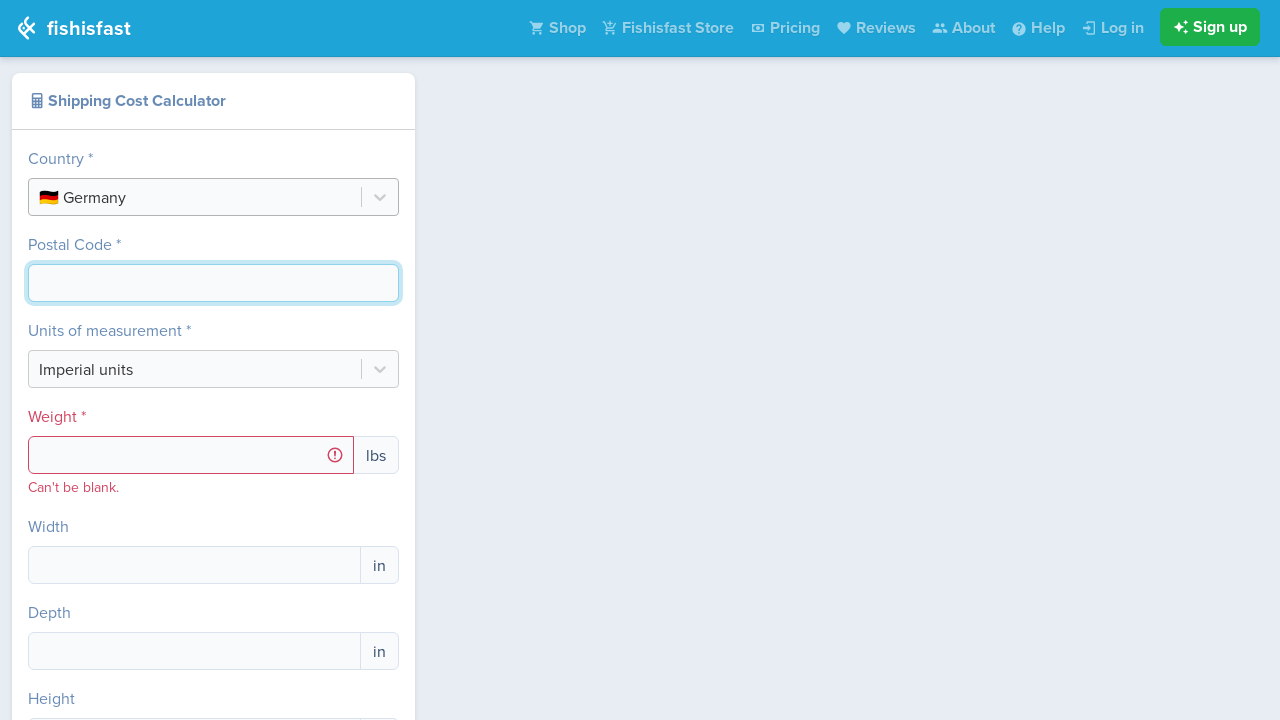

Retrieved form field labels
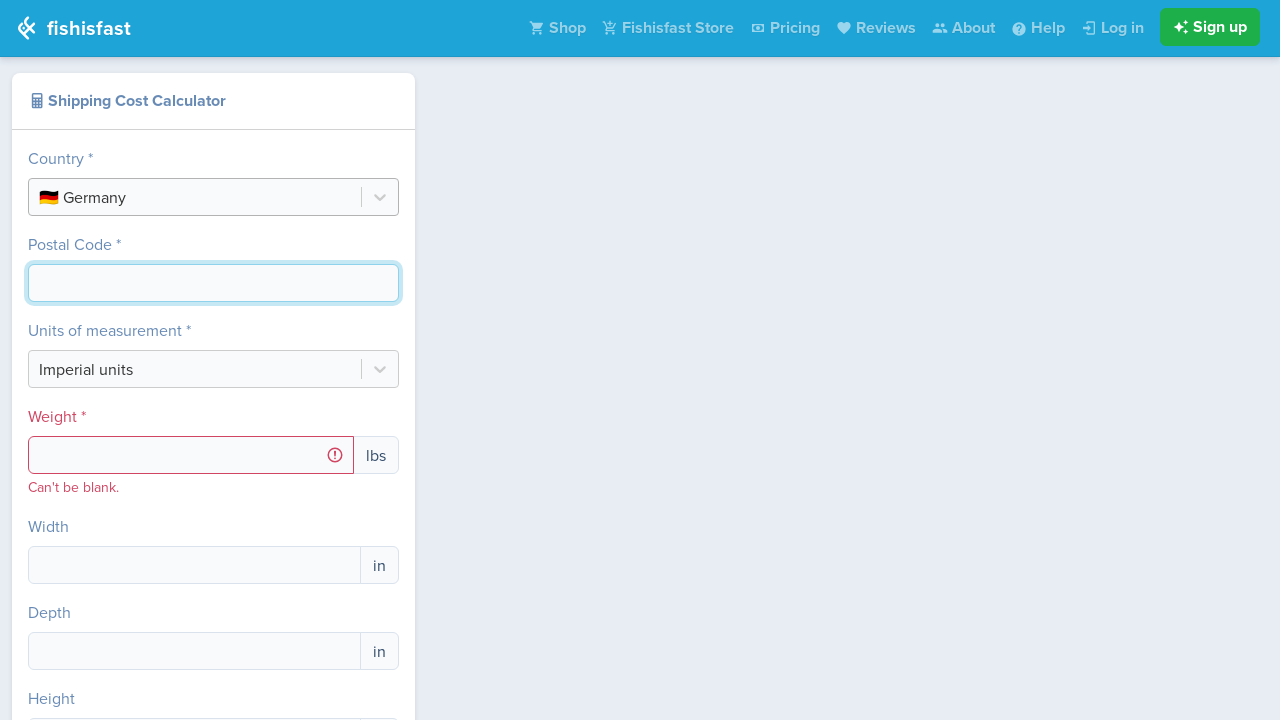

Selected all text in zip code field
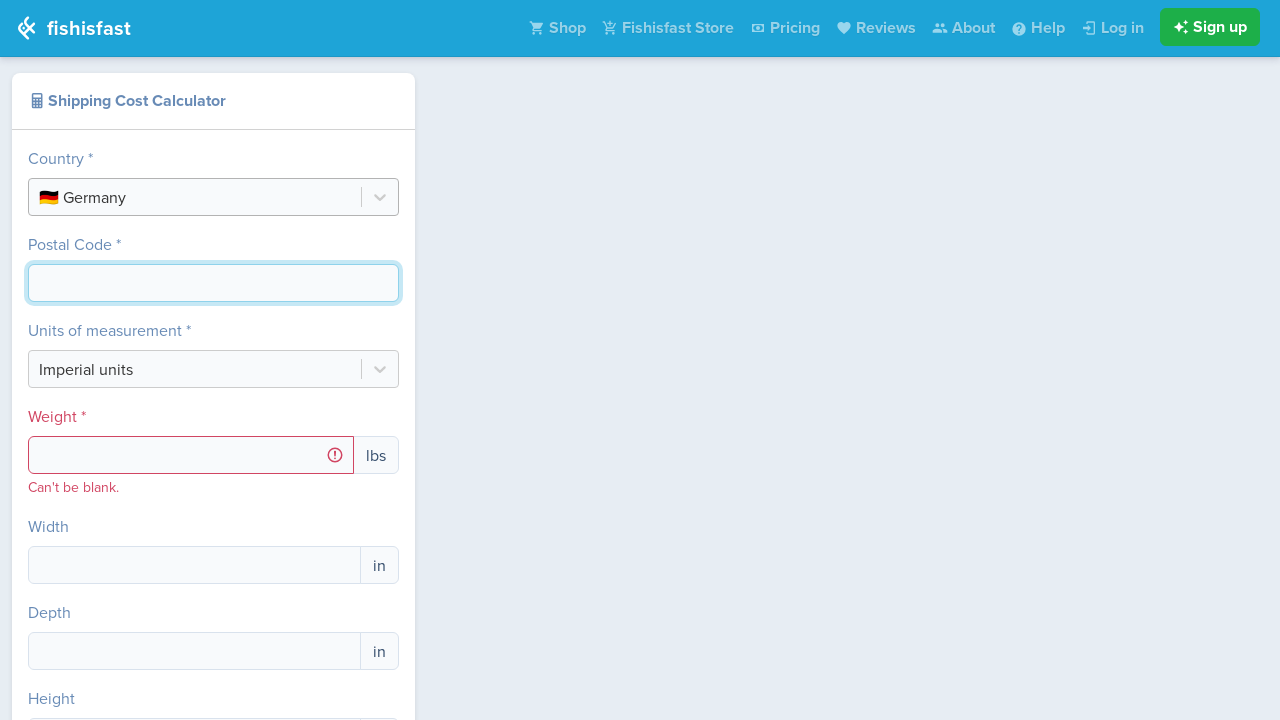

Typed '10115' into zip code field
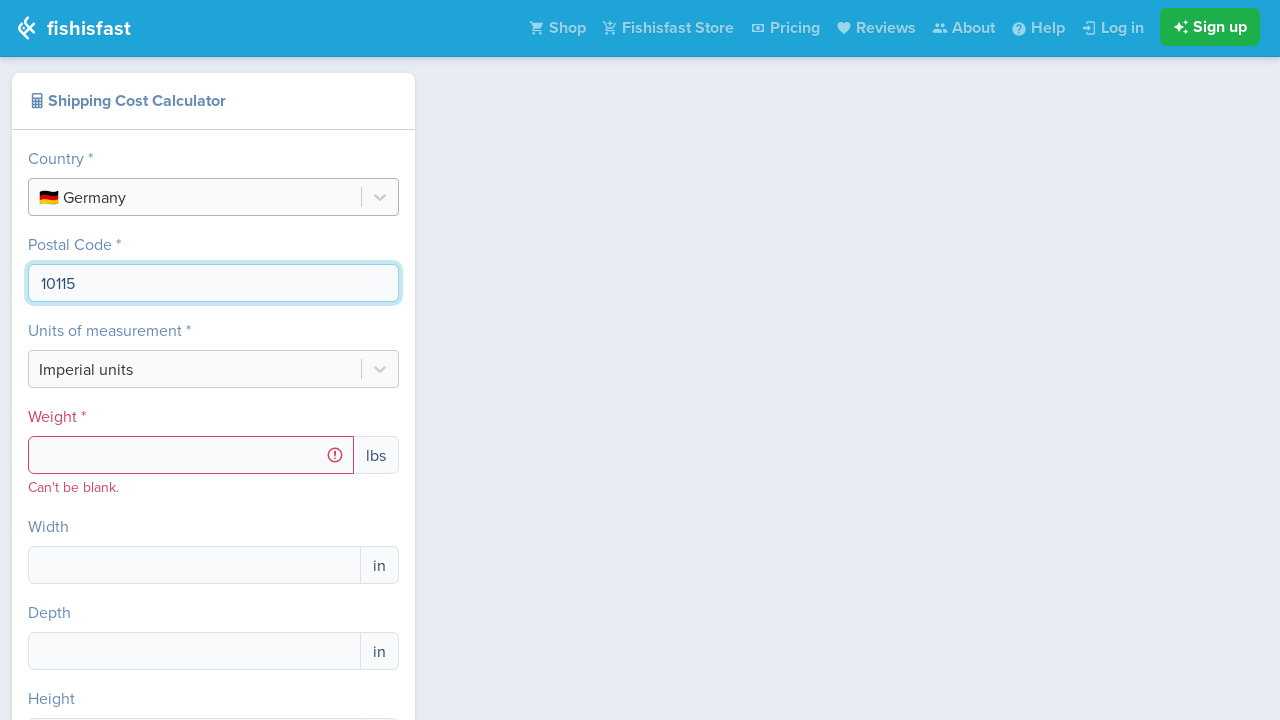

Pressed Enter to confirm zip code entry
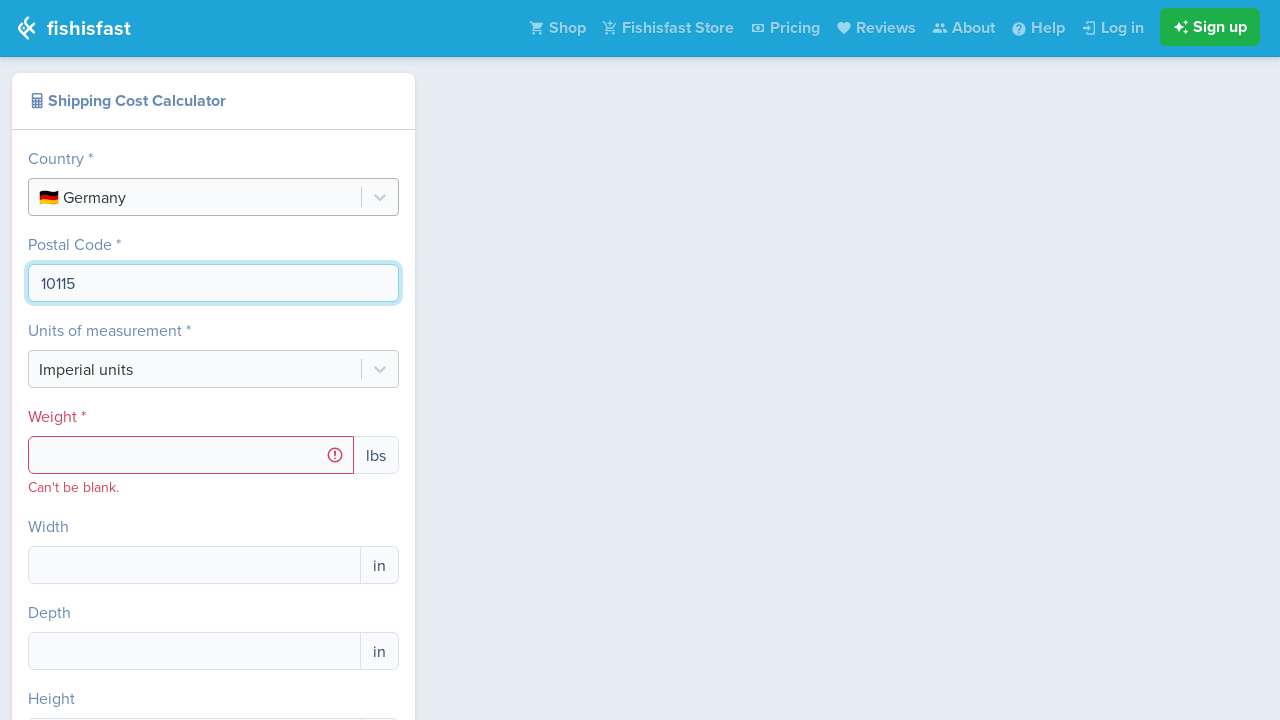

Waited 2 seconds for shipping calculator to process Germany entry
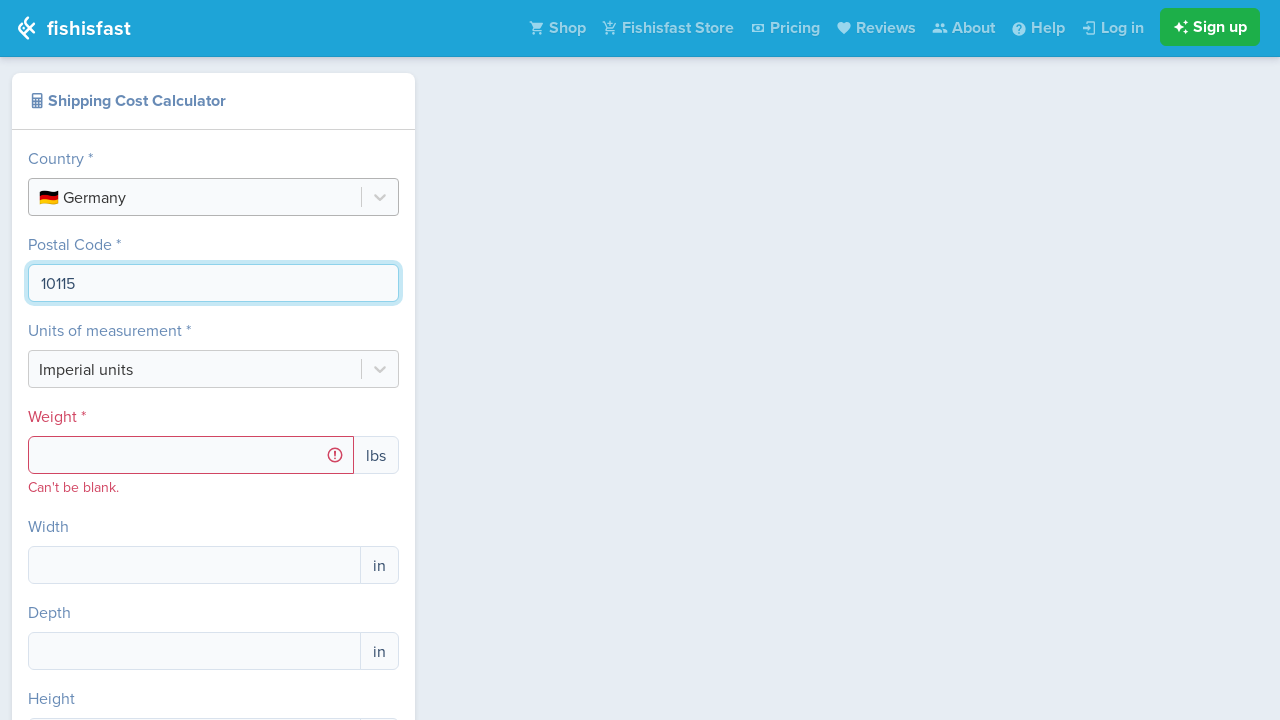

Clicked country selector field at (41, 197) on #react-select-country-input
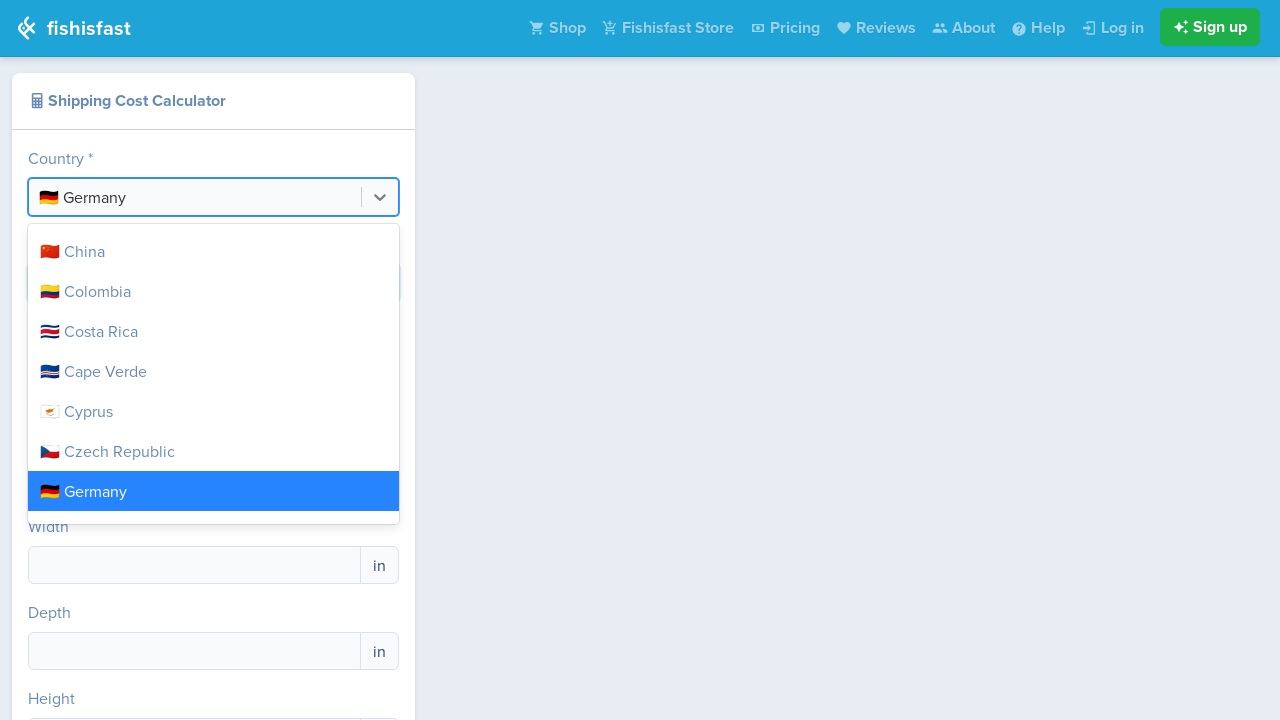

Cleared country input field on #react-select-country-input
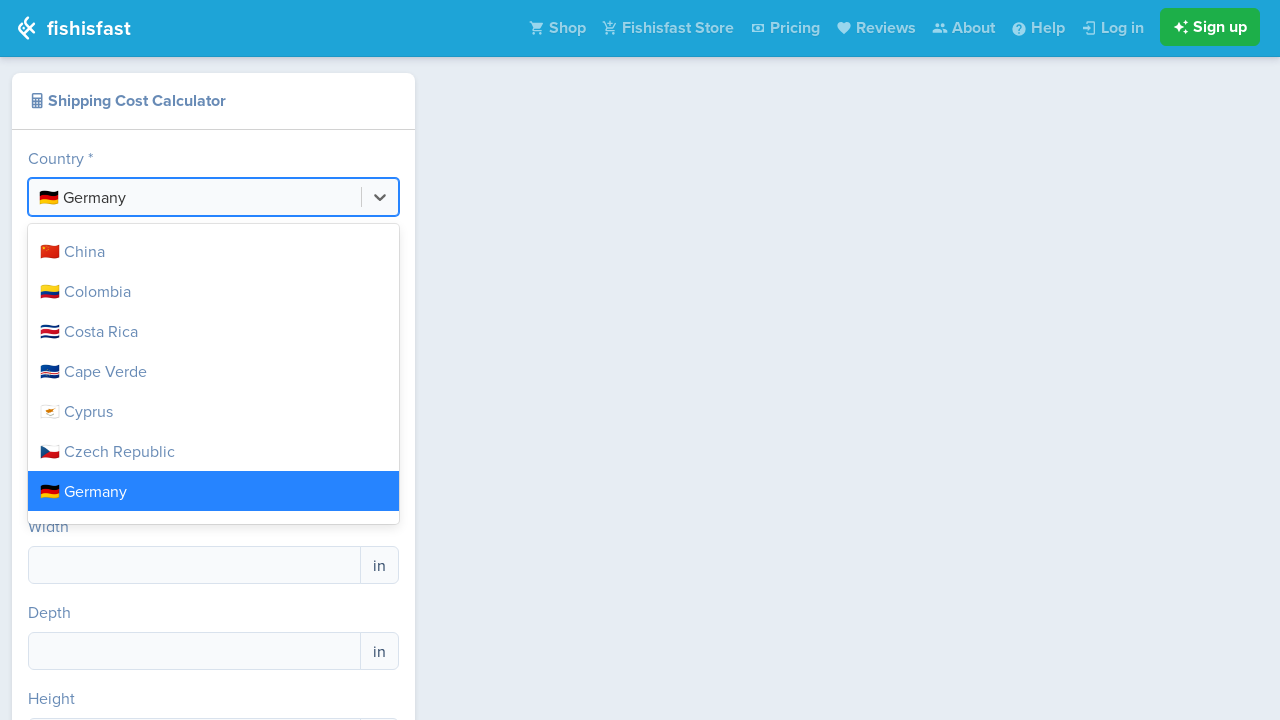

Typed 'France' into country field on #react-select-country-input
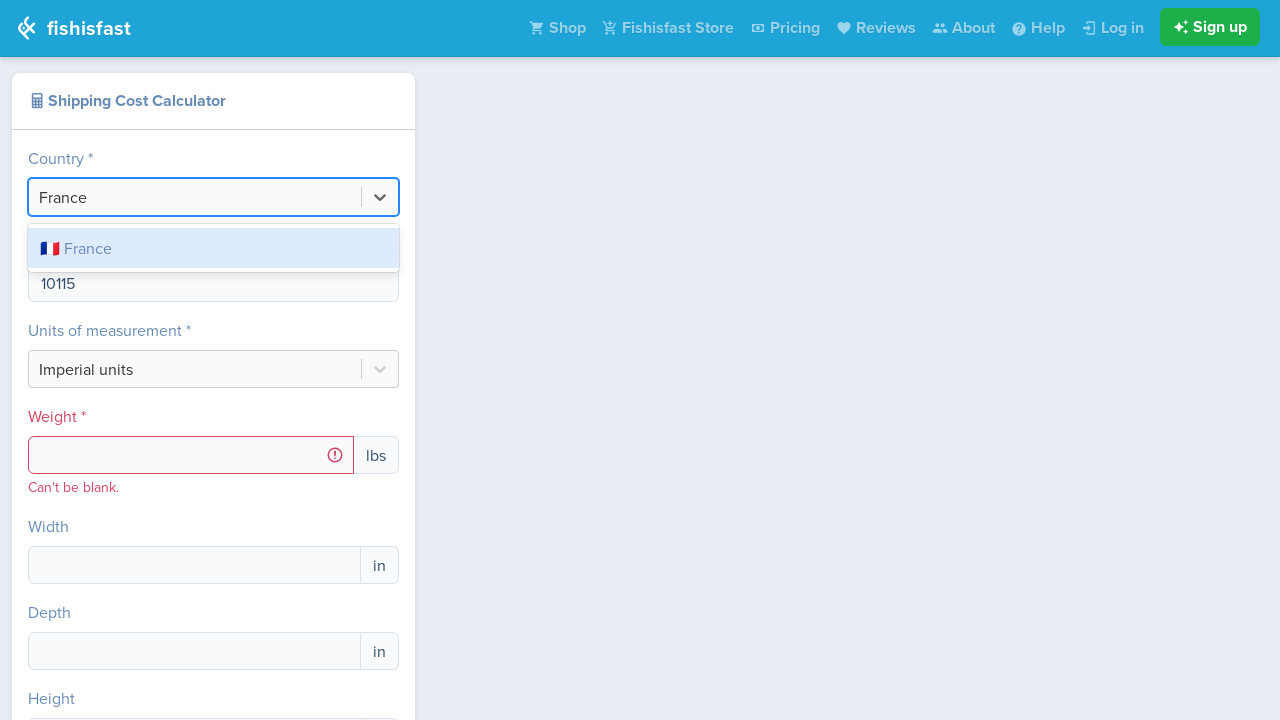

Waited 1 second for country options to populate
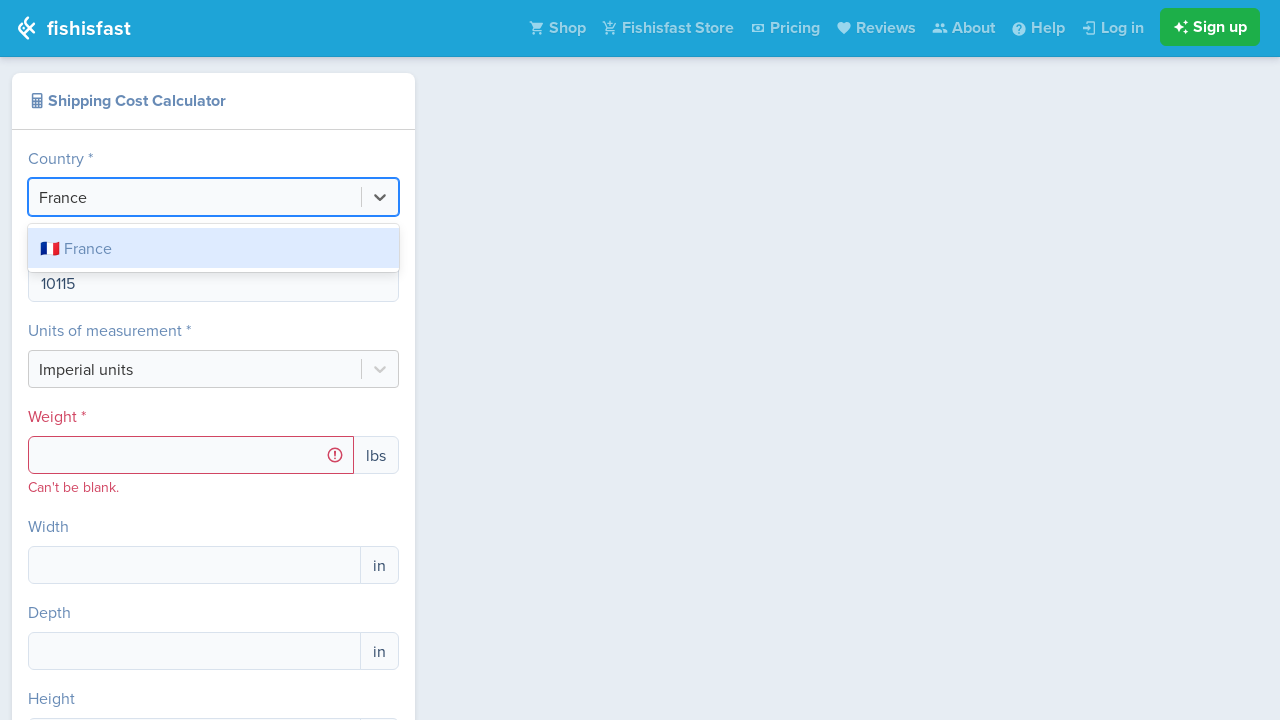

Pressed Enter to select 'France' on #react-select-country-input
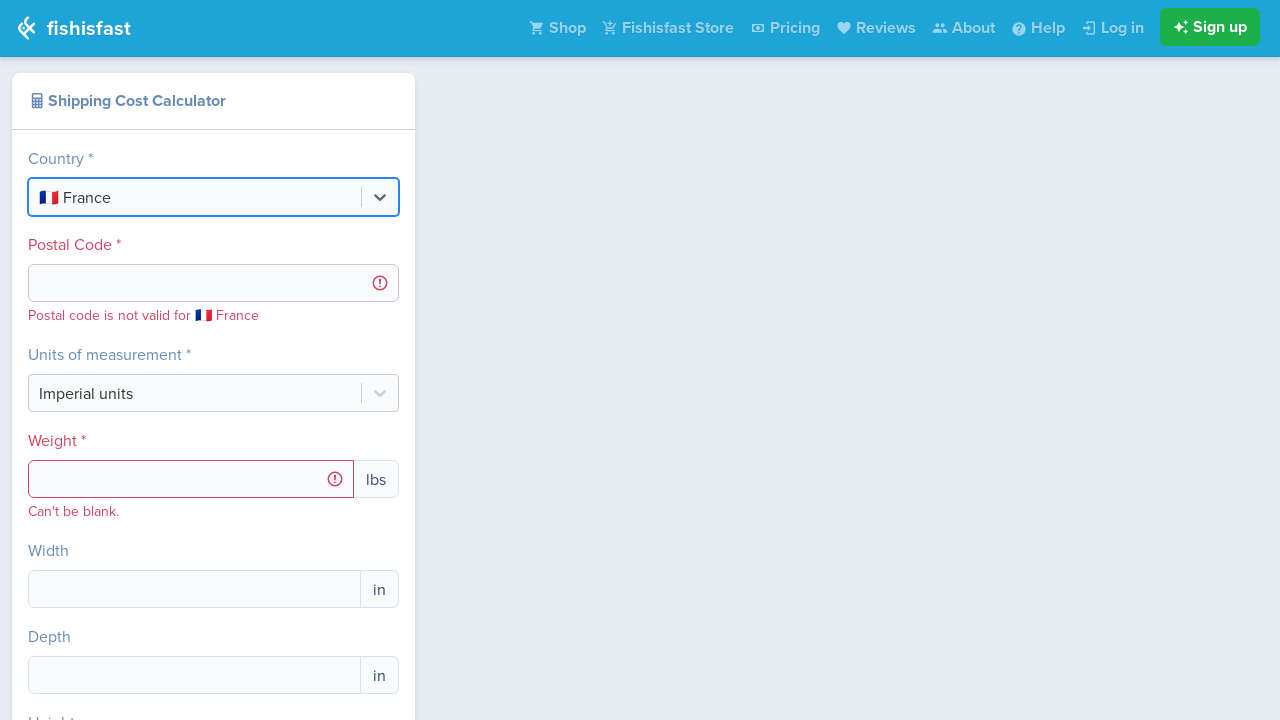

Waited 1 second after country selection
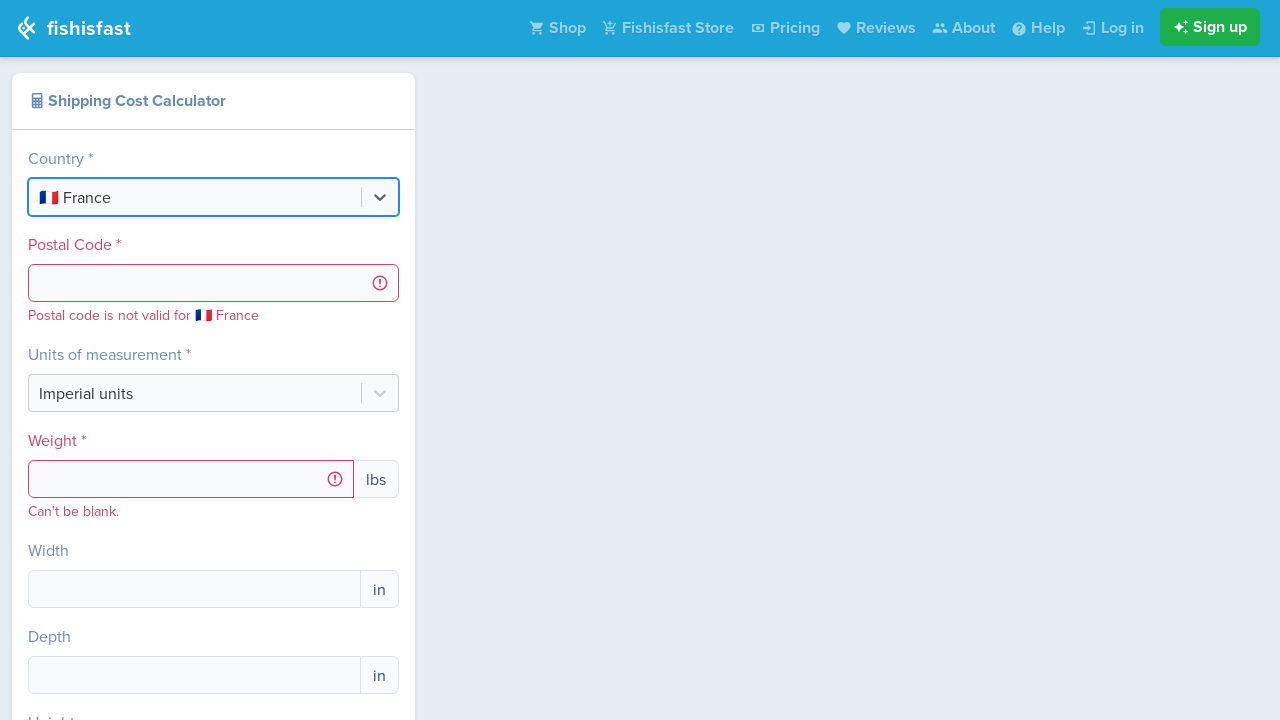

Pressed Tab to move to next form field on #react-select-country-input
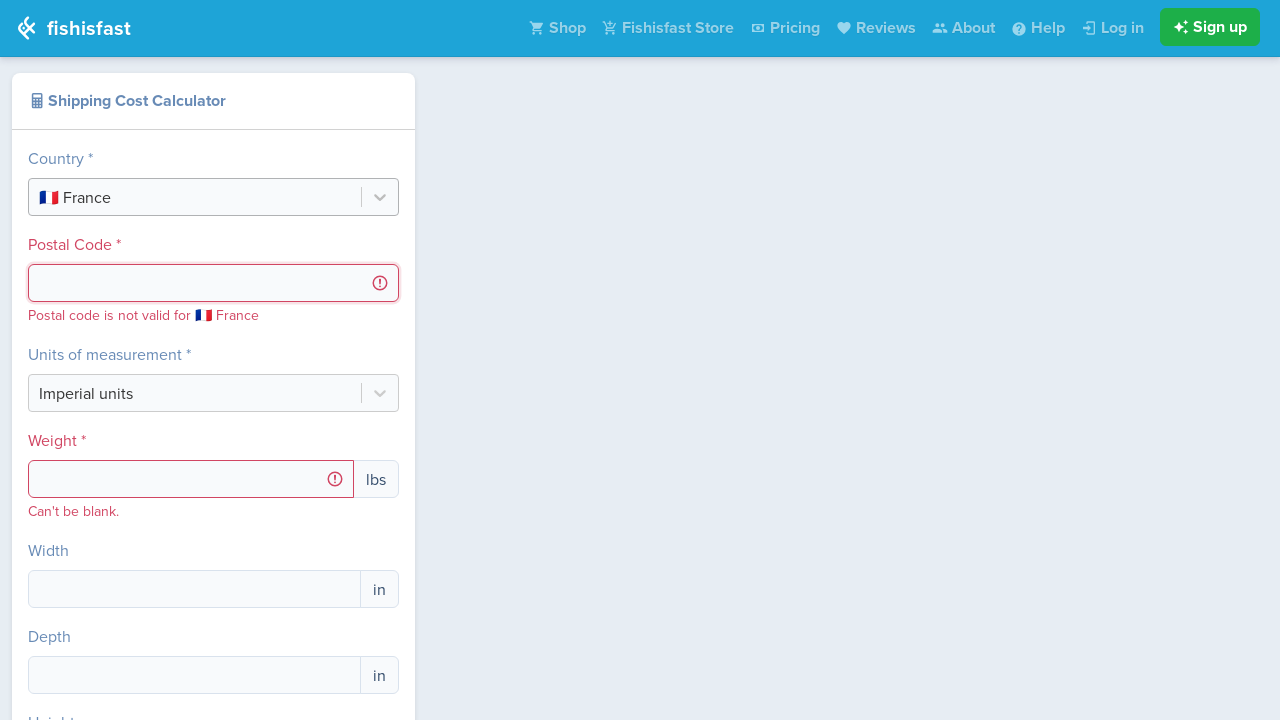

Waited 1 second for next field to be ready
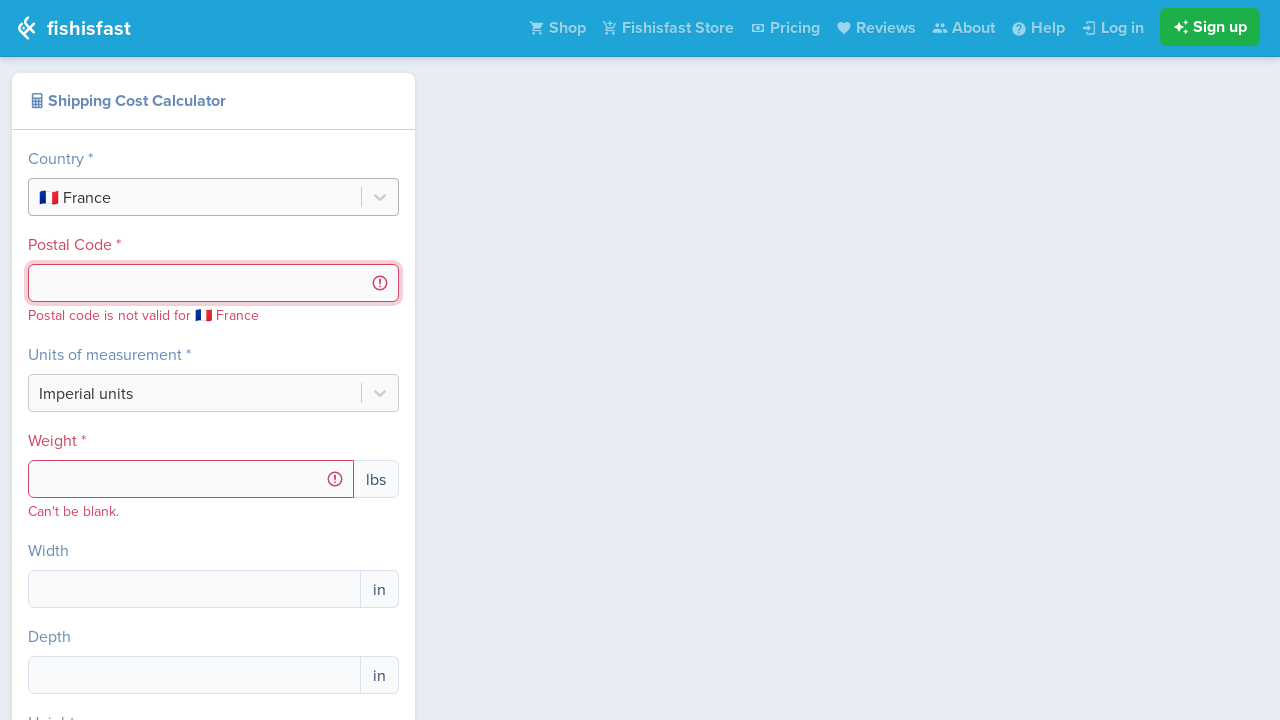

Retrieved form field labels
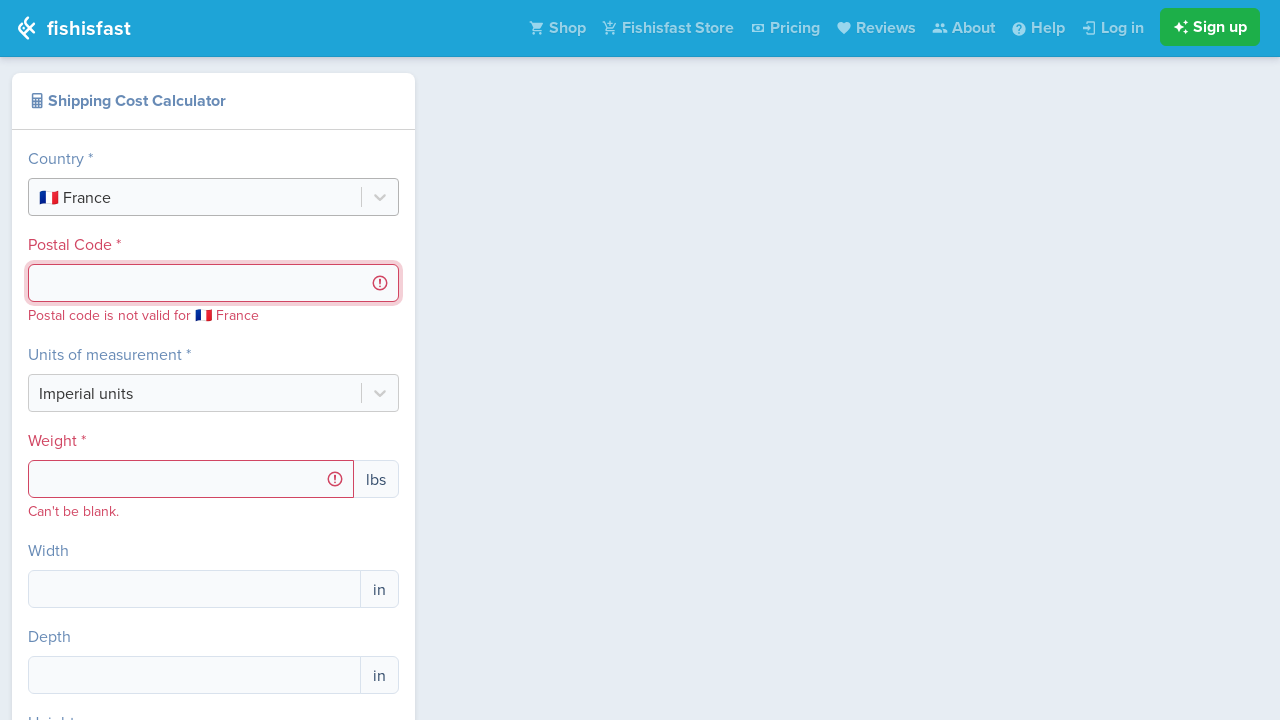

Selected all text in zip code field
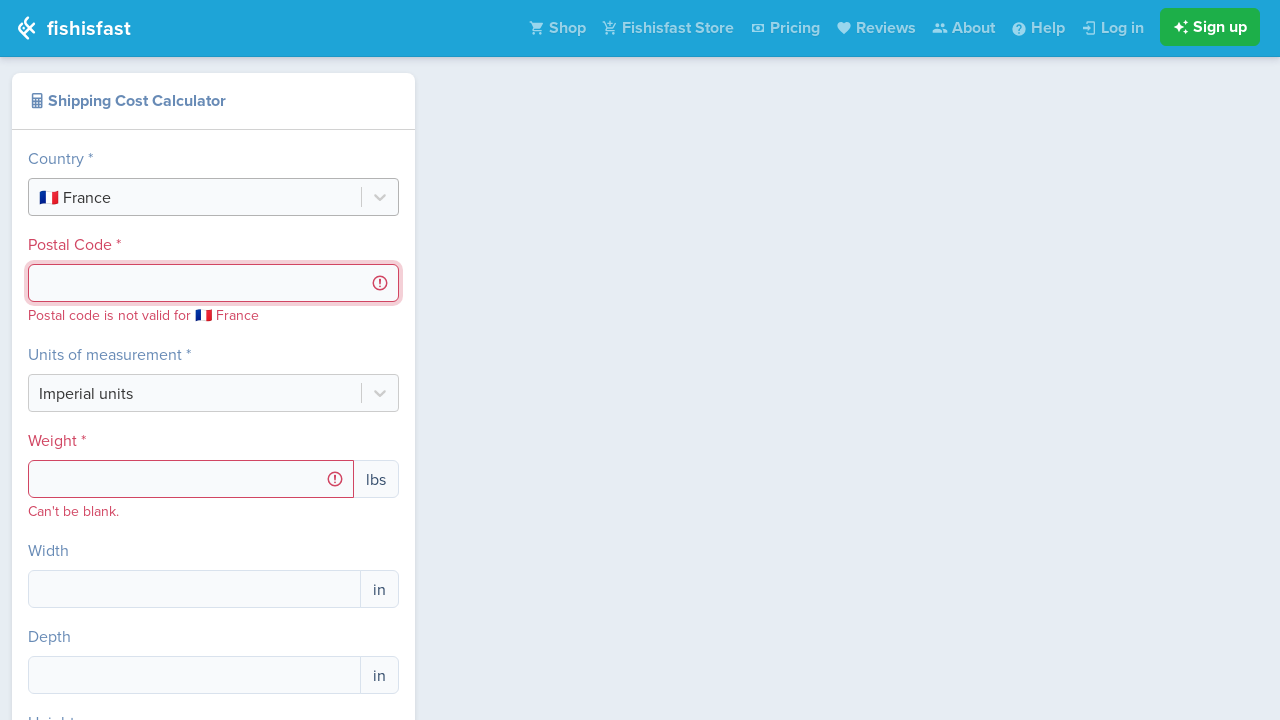

Typed '75001' into zip code field
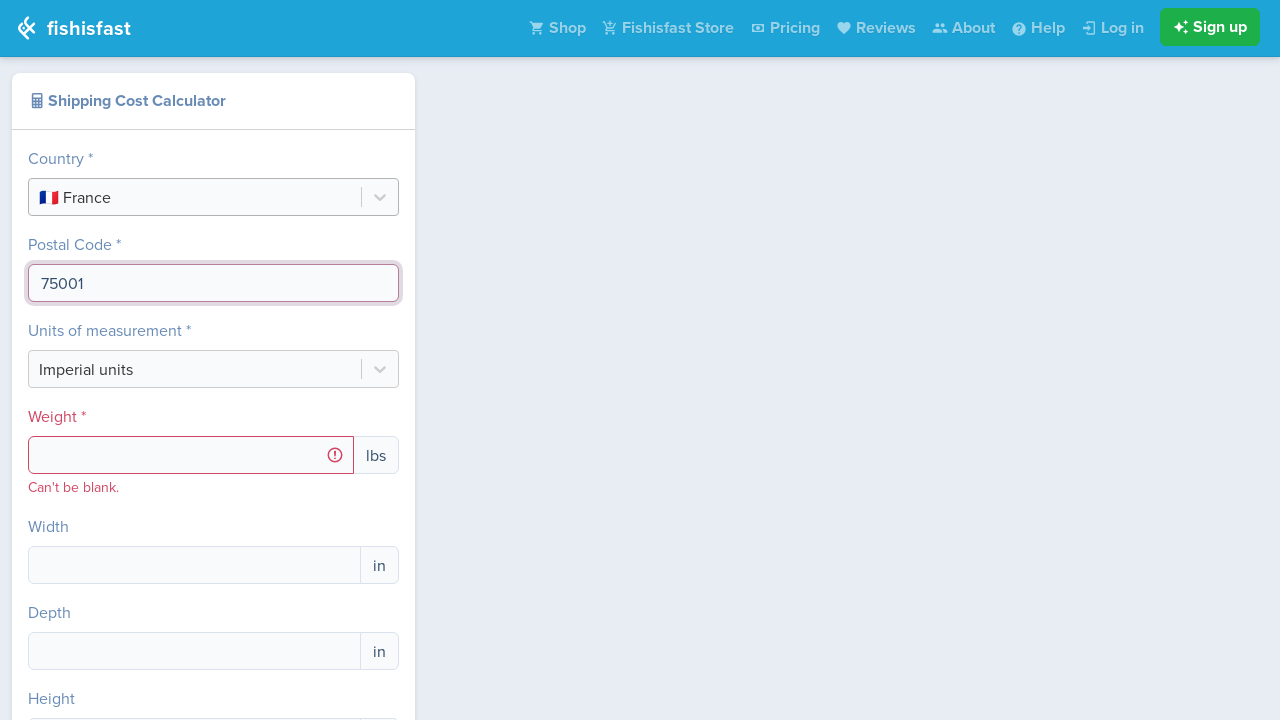

Pressed Enter to confirm zip code entry
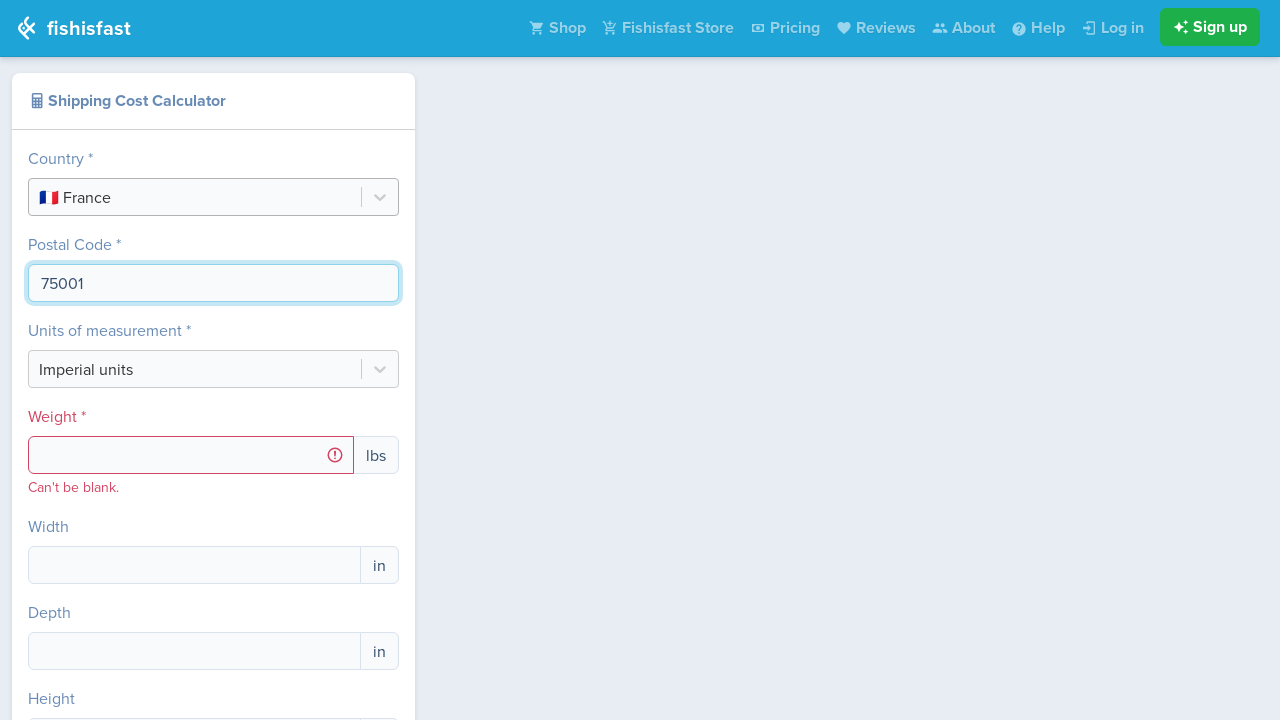

Waited 2 seconds for shipping calculator to process France entry
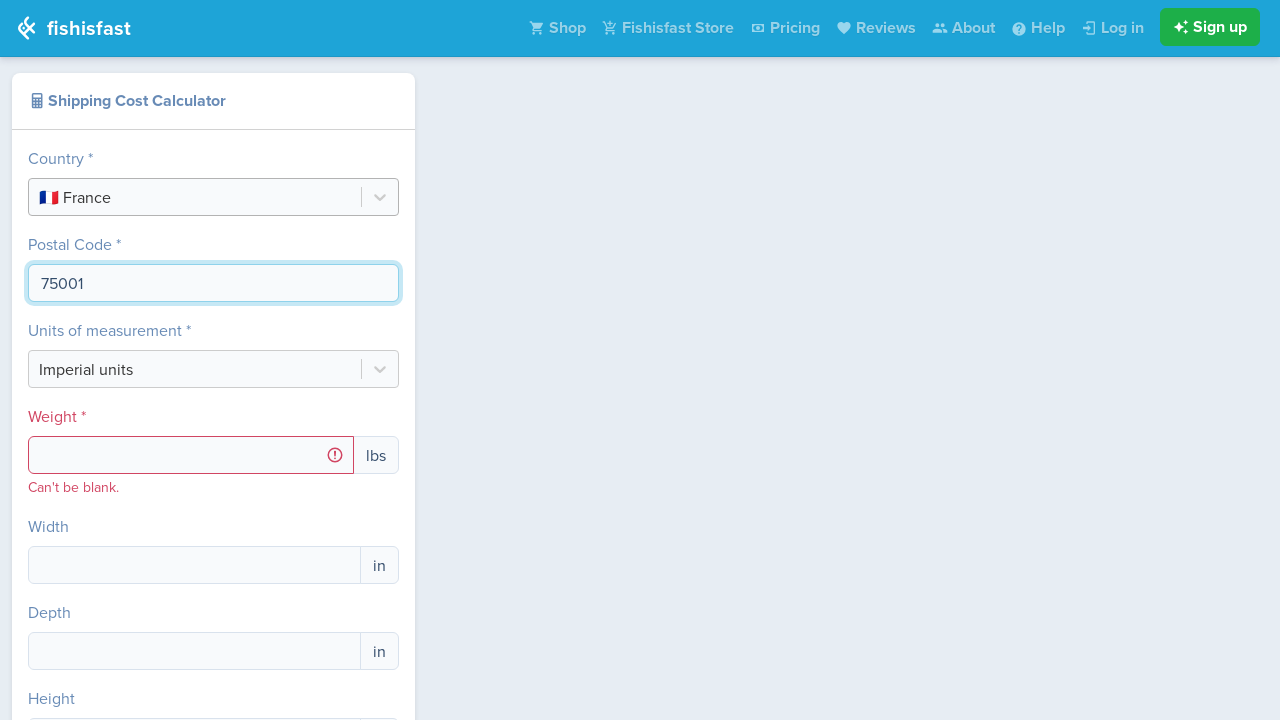

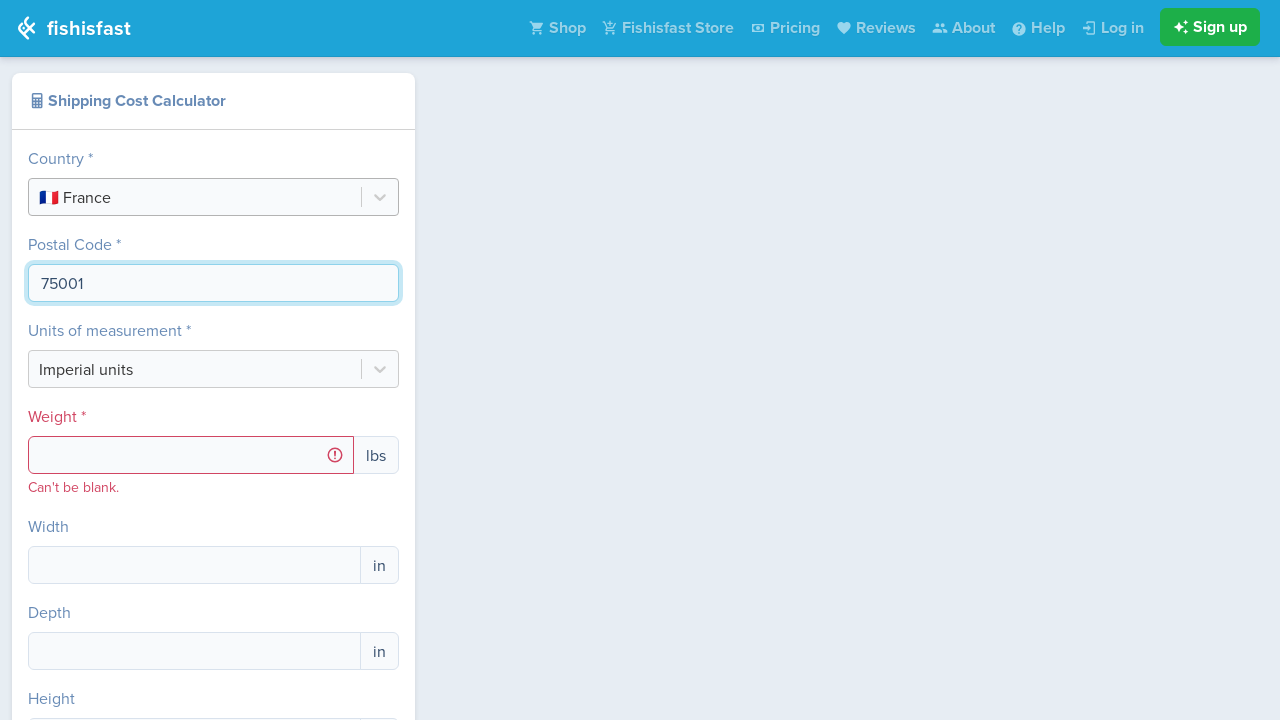